Navigates to the Horizontal Slider page and moves the slider using keyboard arrow keys.

Starting URL: https://the-internet.herokuapp.com/

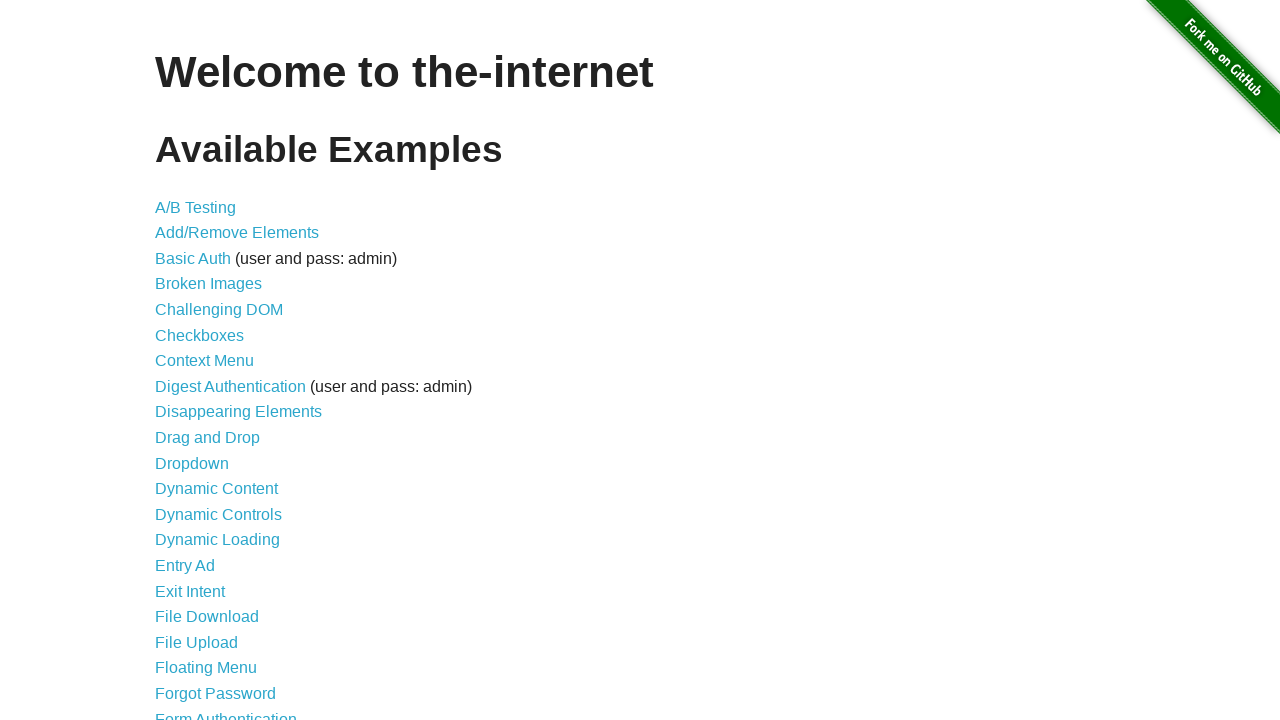

Clicked on Horizontal Slider link at (214, 361) on xpath=//a[@href='/horizontal_slider']
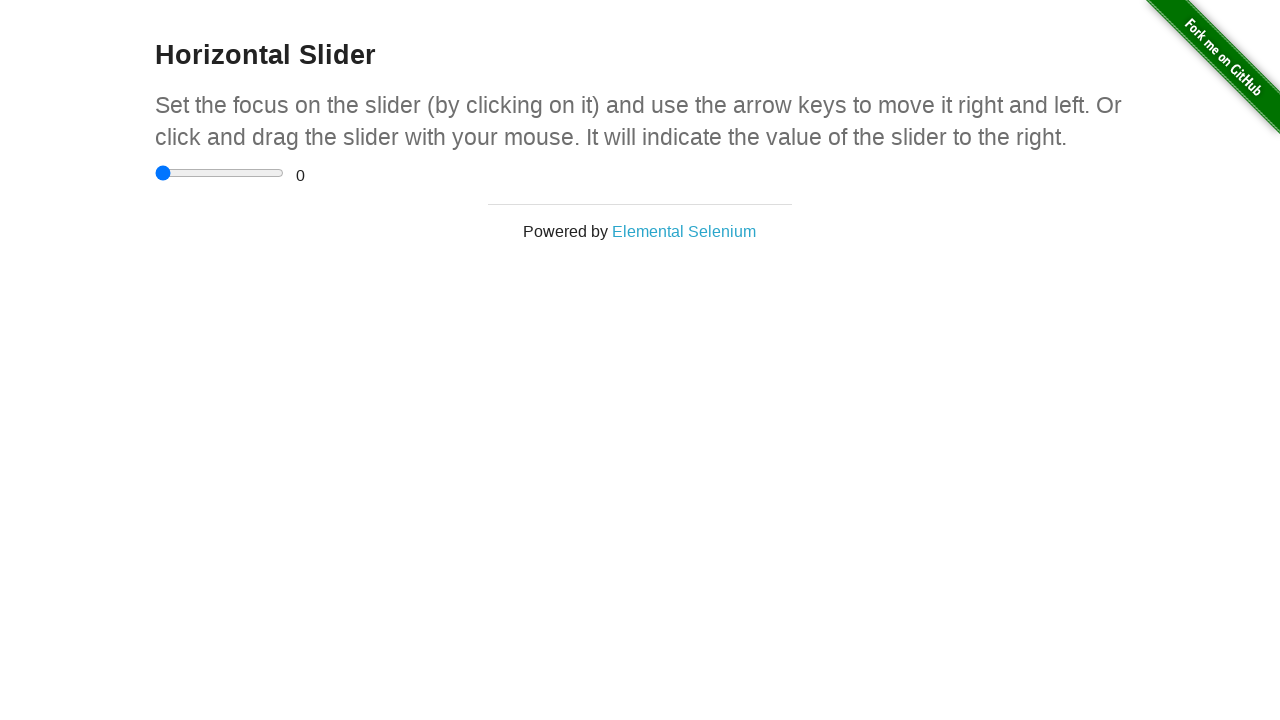

Located horizontal slider element
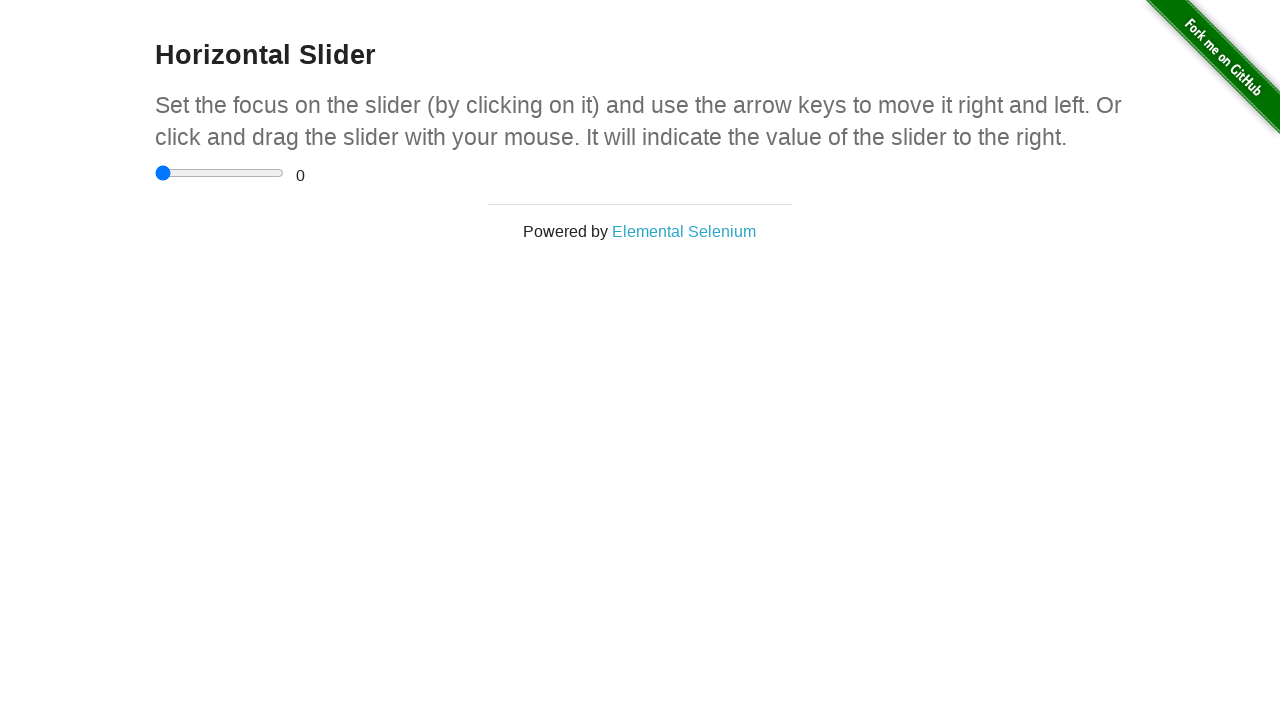

Pressed ArrowRight on slider (iteration 1/9) on xpath=//input[@type='range']
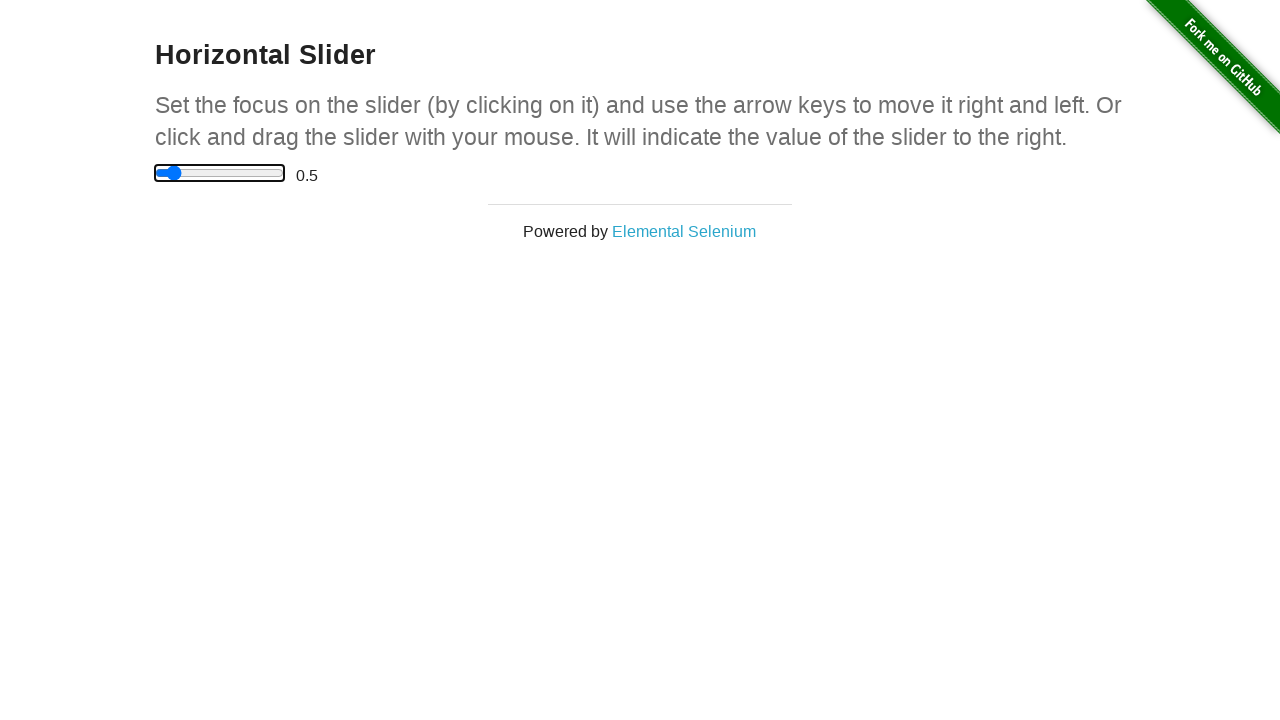

Pressed ArrowRight on slider (iteration 2/9) on xpath=//input[@type='range']
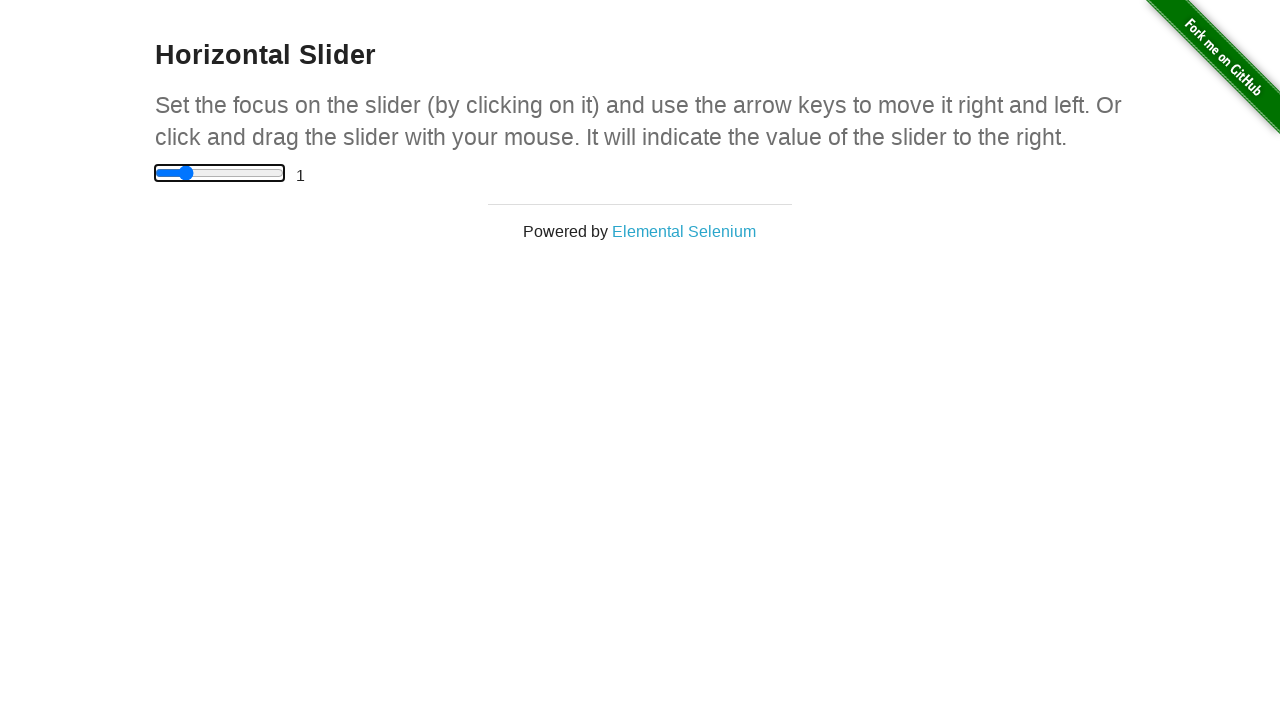

Pressed ArrowRight on slider (iteration 3/9) on xpath=//input[@type='range']
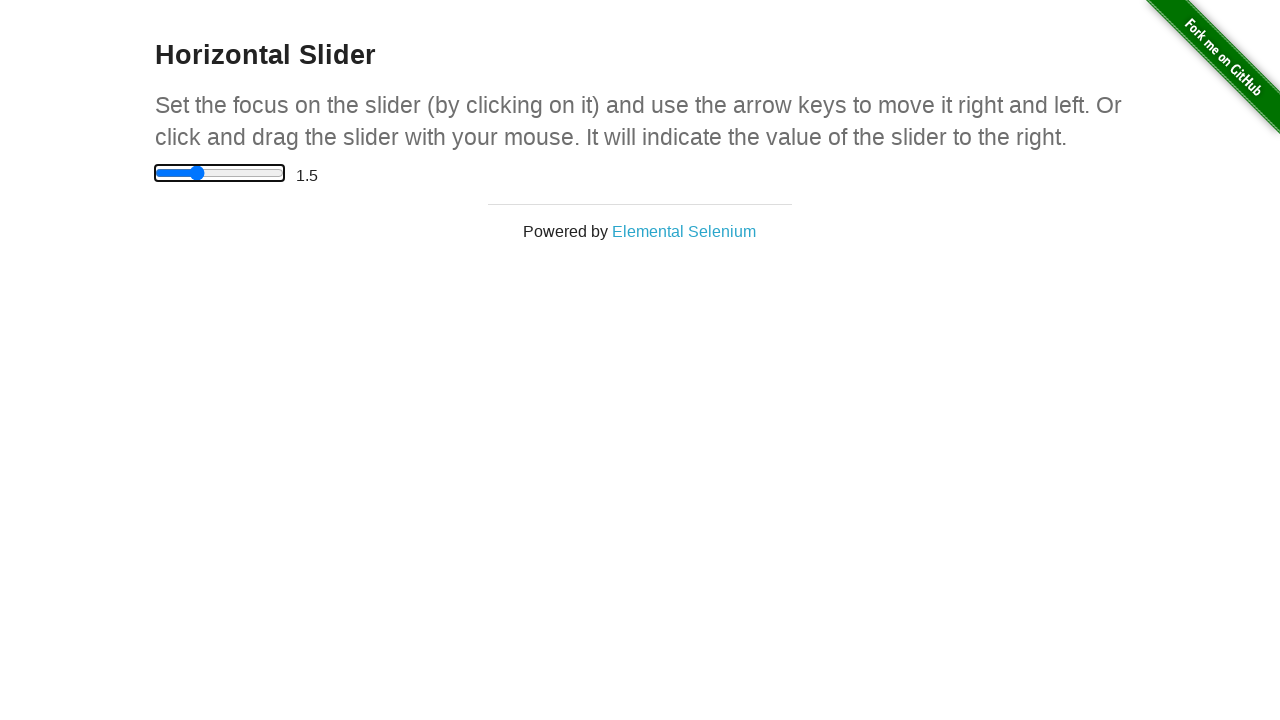

Pressed ArrowRight on slider (iteration 4/9) on xpath=//input[@type='range']
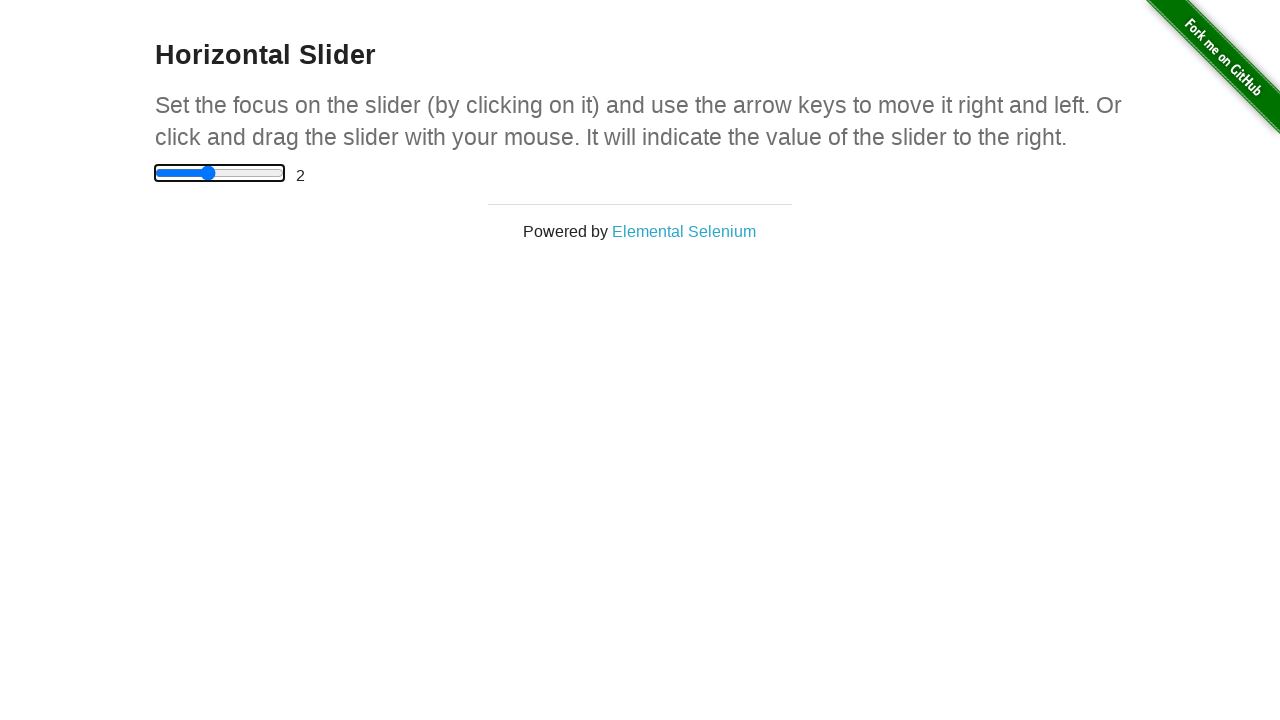

Pressed ArrowRight on slider (iteration 5/9) on xpath=//input[@type='range']
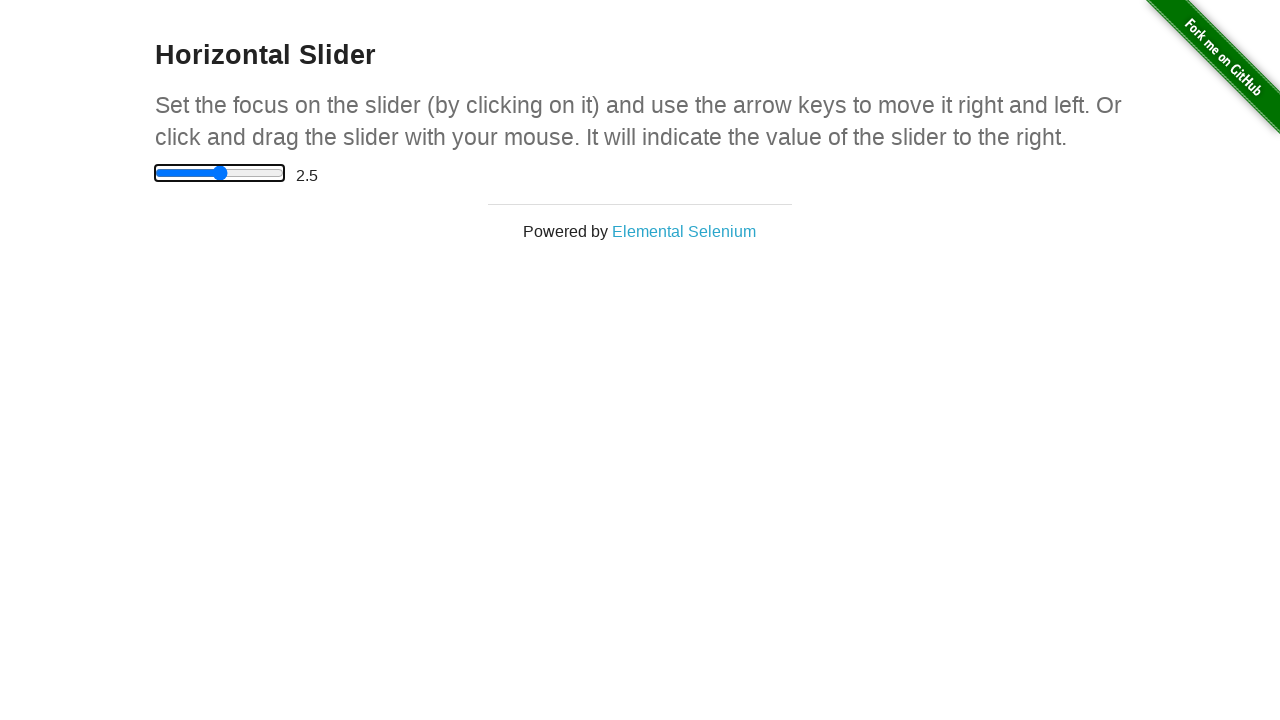

Pressed ArrowRight on slider (iteration 6/9) on xpath=//input[@type='range']
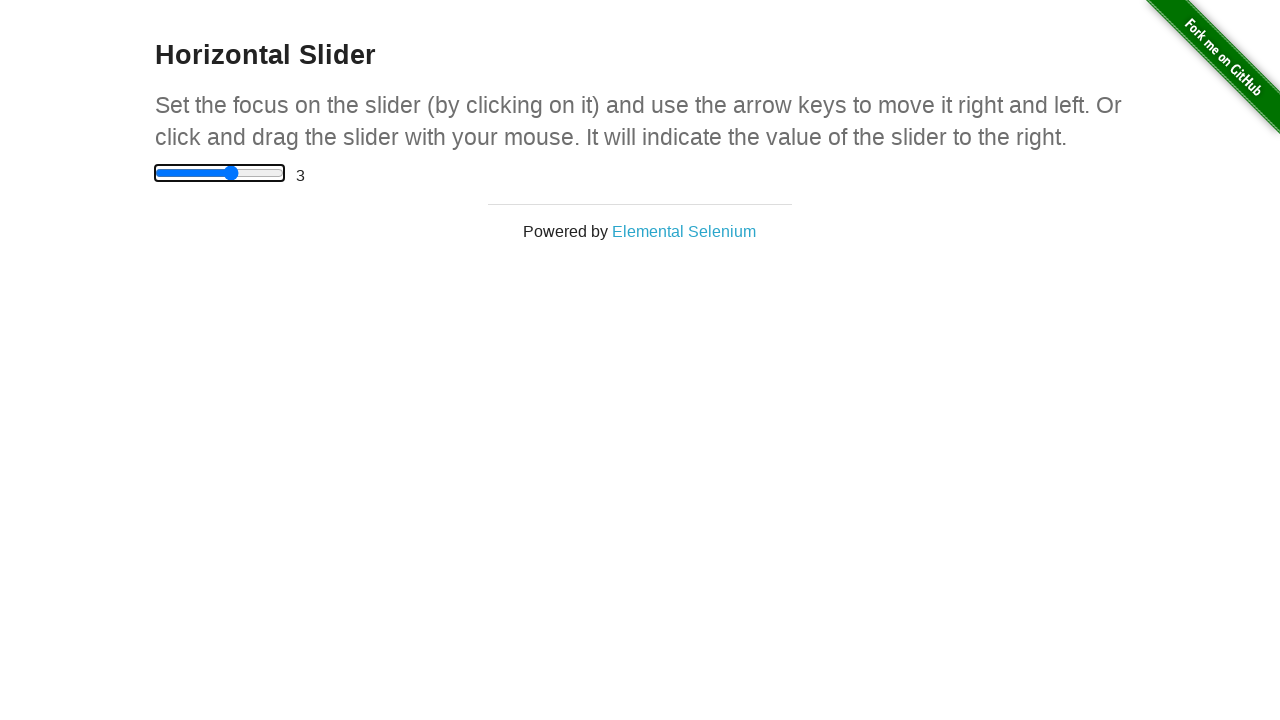

Pressed ArrowRight on slider (iteration 7/9) on xpath=//input[@type='range']
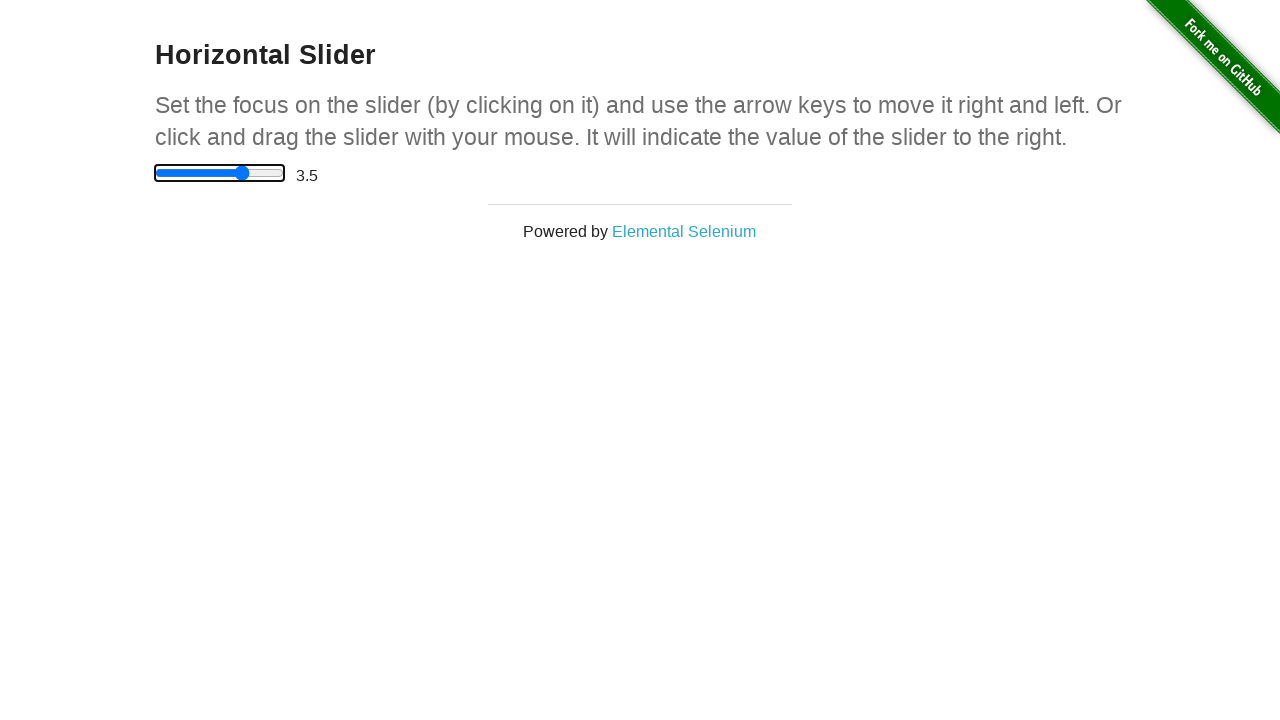

Pressed ArrowRight on slider (iteration 8/9) on xpath=//input[@type='range']
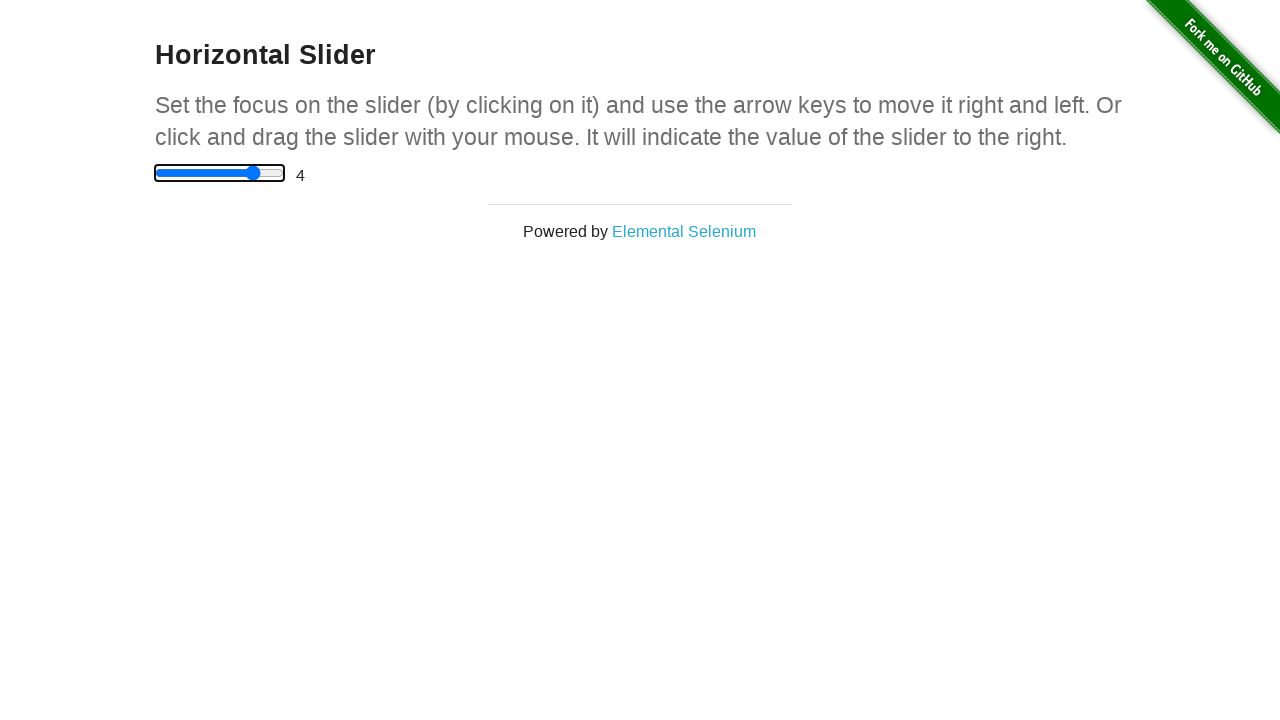

Pressed ArrowRight on slider (iteration 9/9) on xpath=//input[@type='range']
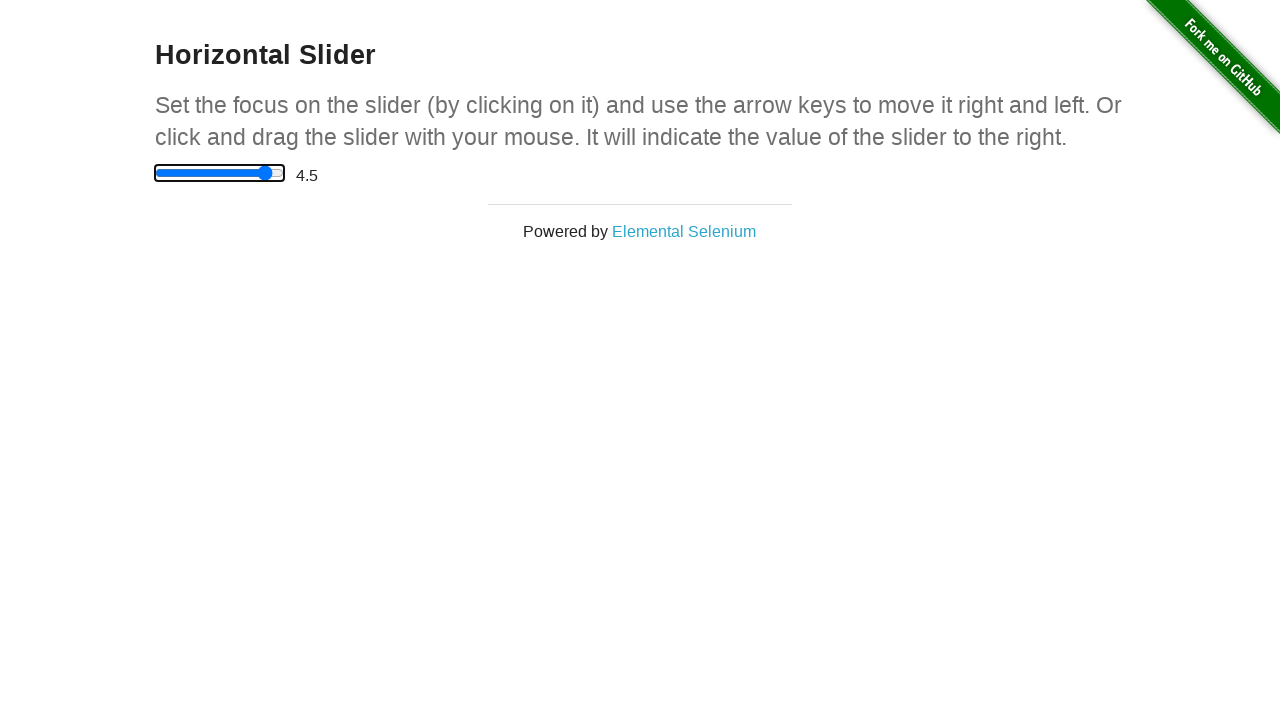

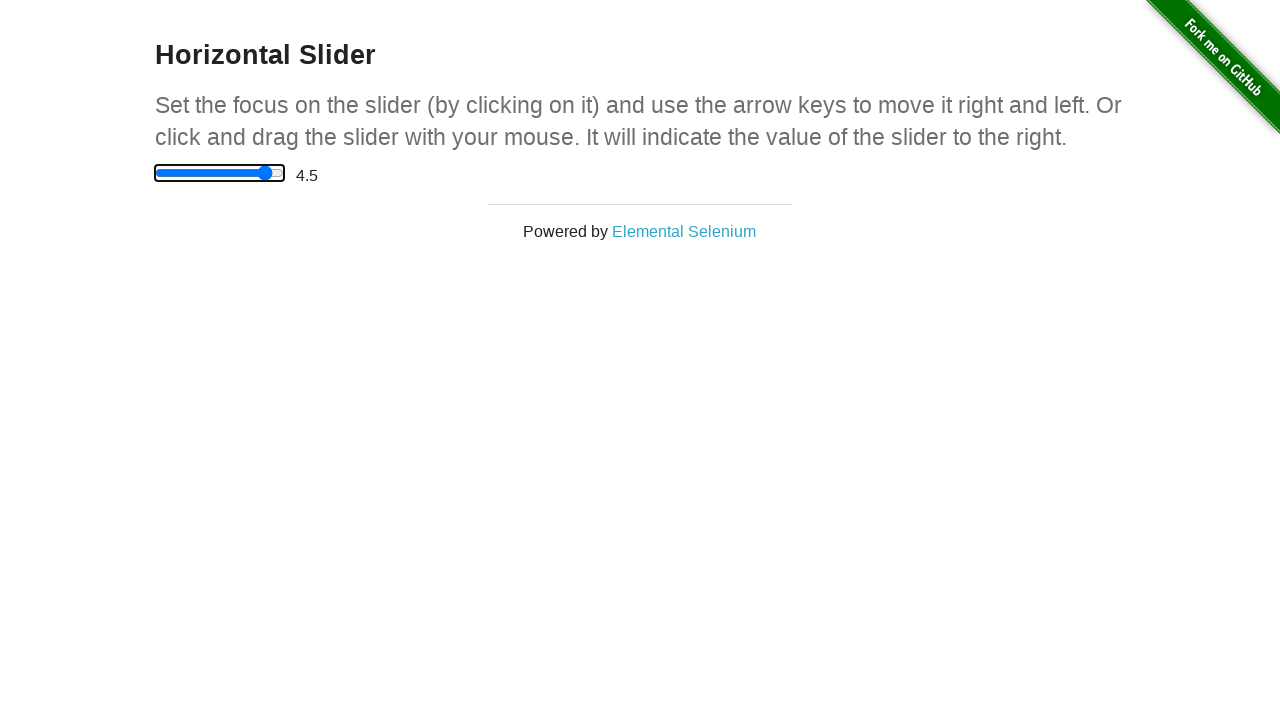